Tests the registration form on Shadi.com by clicking "Join Now" link and filling in first and last name fields

Starting URL: https://www.shadi.com

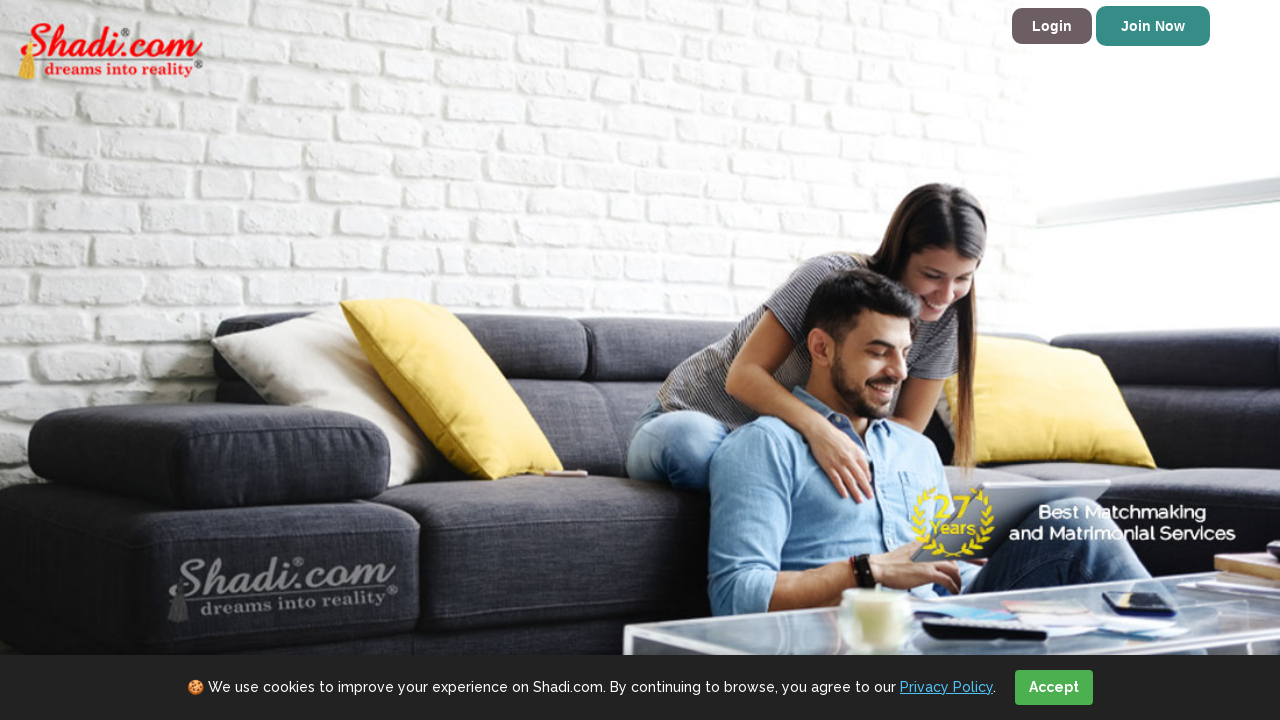

Clicked 'Join Now' link to navigate to registration form at (1153, 26) on text=Join Now
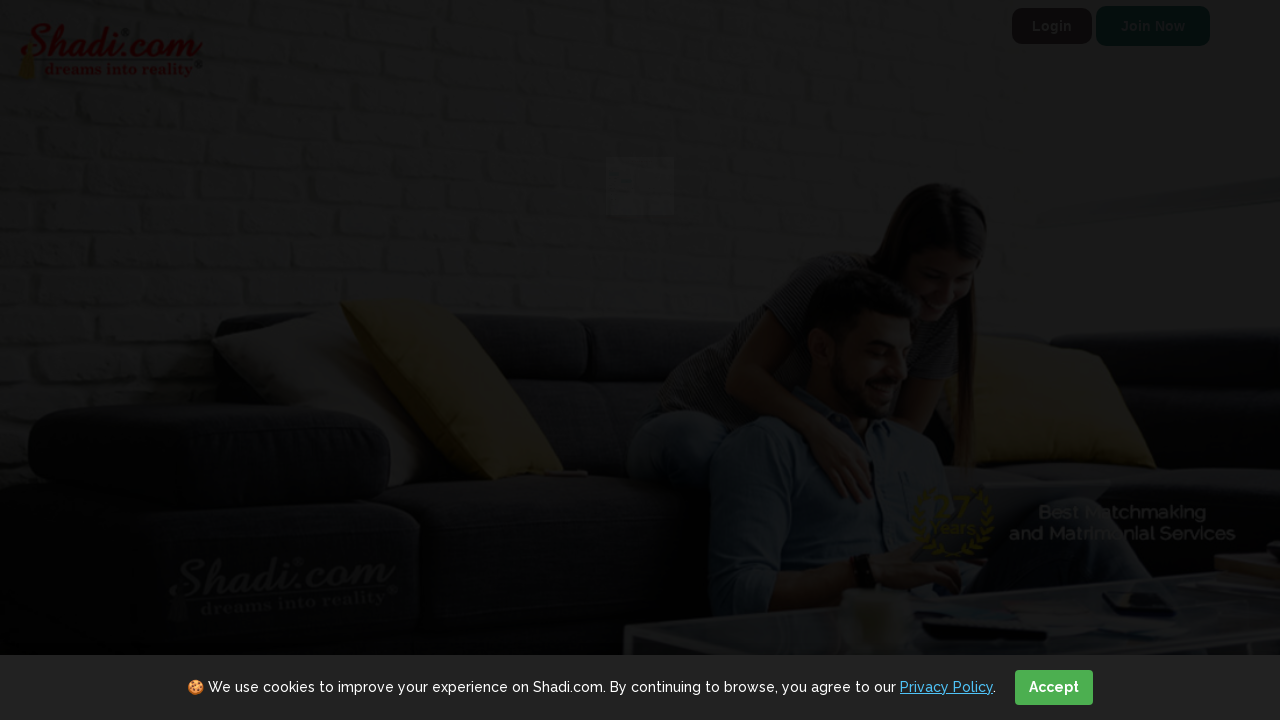

Registration form loaded with first name field visible
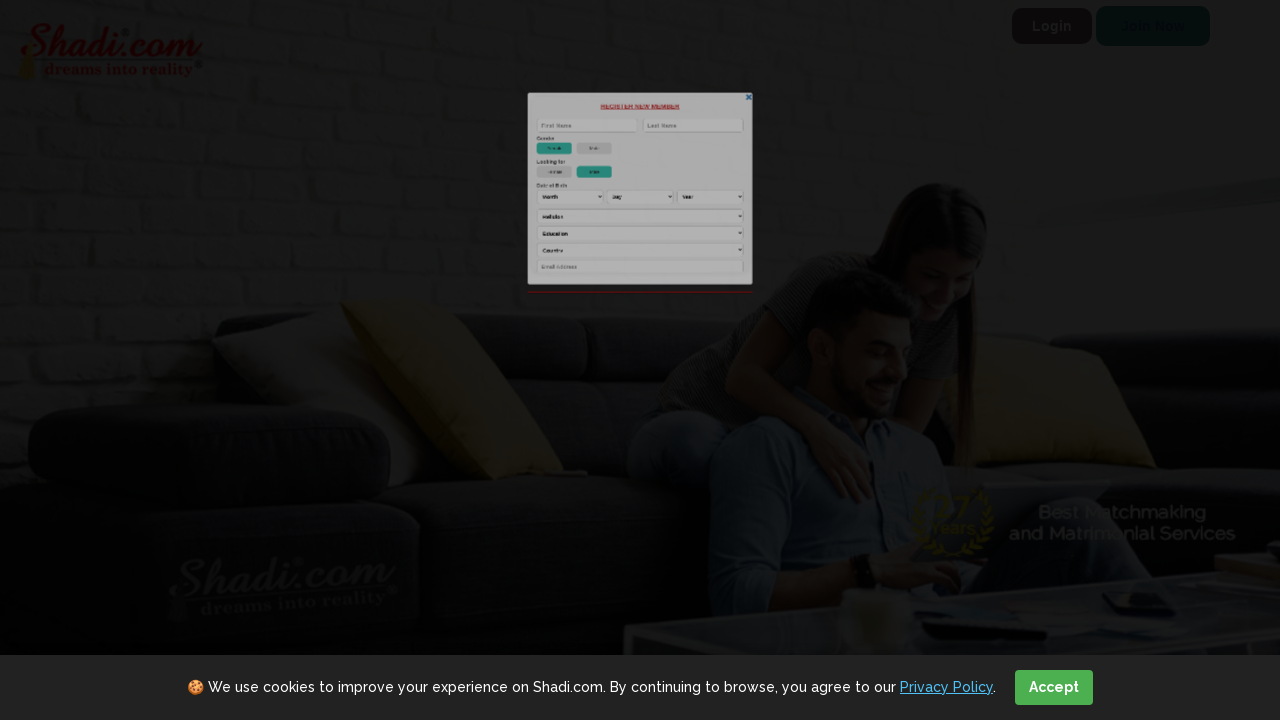

Filled first name field with 'Niranjan' on #first_name
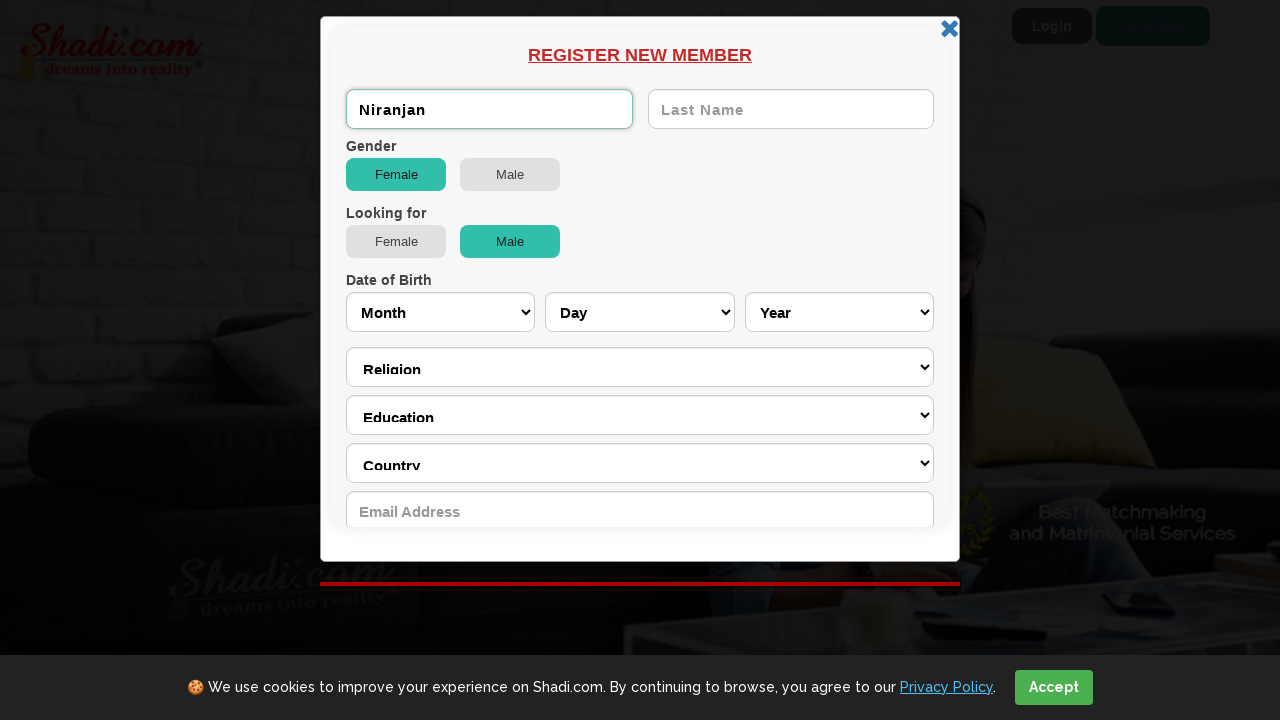

Filled last name field with 'Acharya' on #last_name
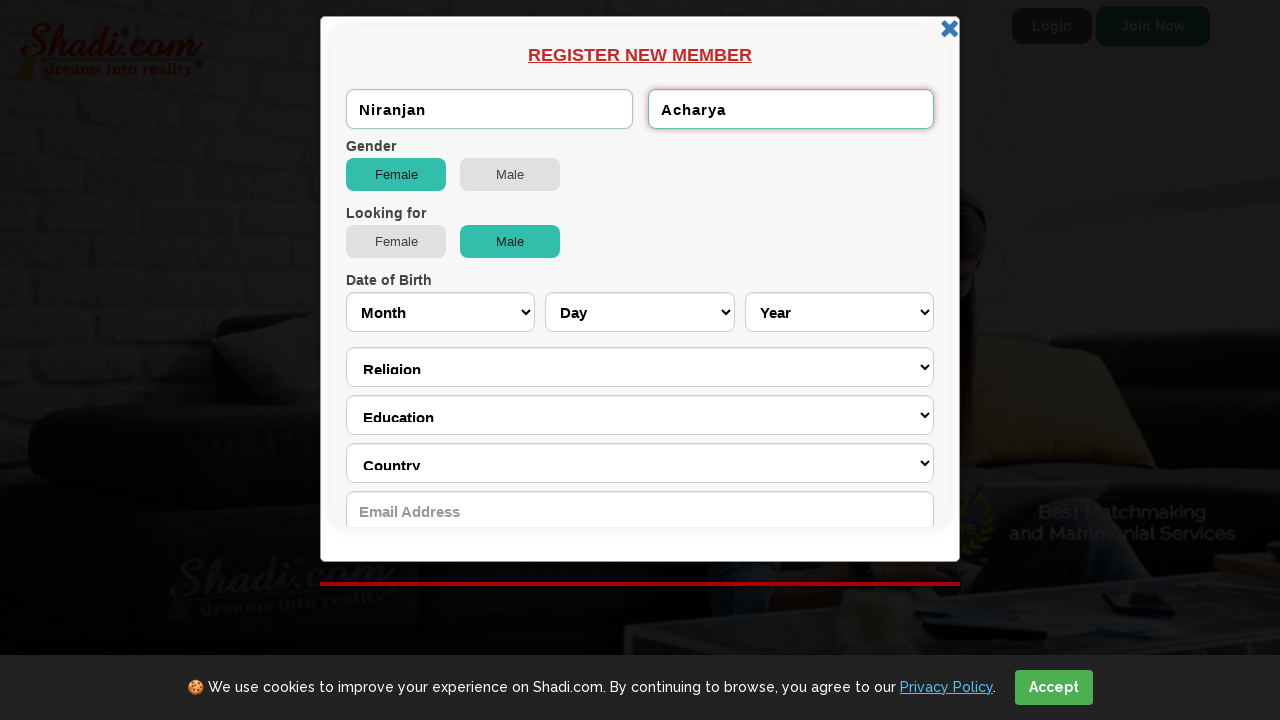

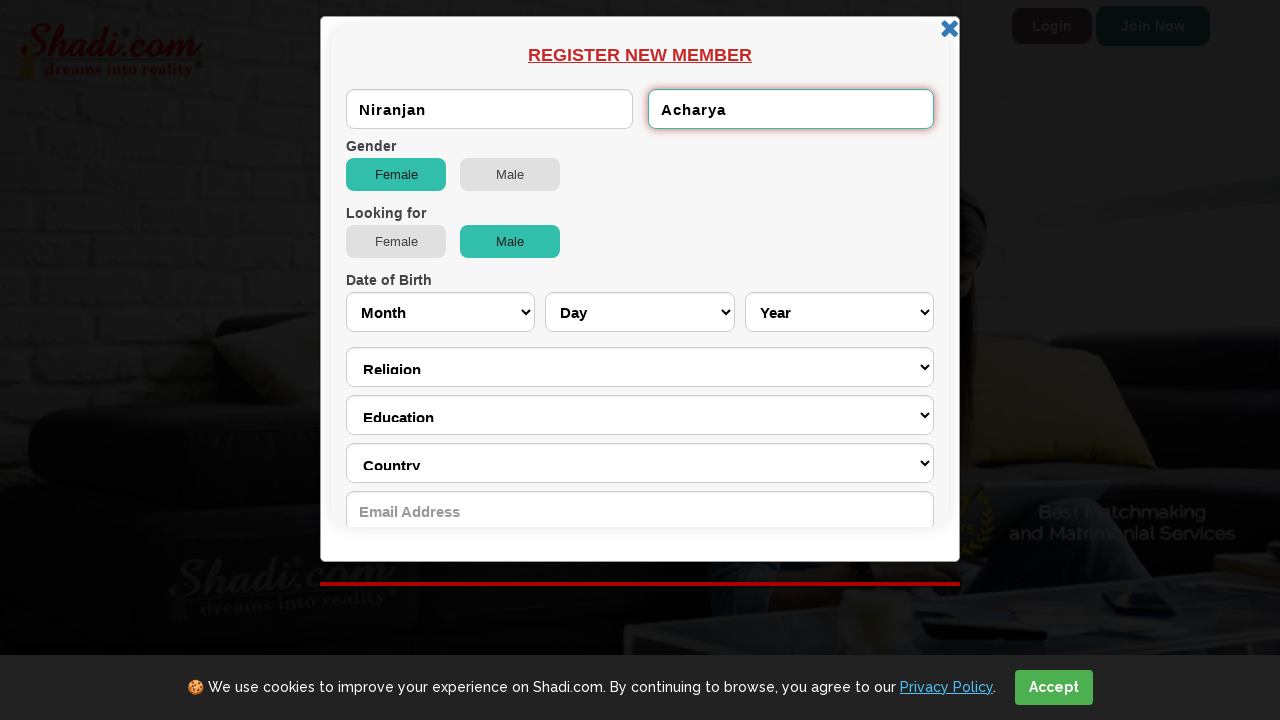